Tests that the login submit button is clickable on the CMS portal page by clicking the "Submit Login" button without entering credentials.

Starting URL: https://portal.cms.gov/portal/

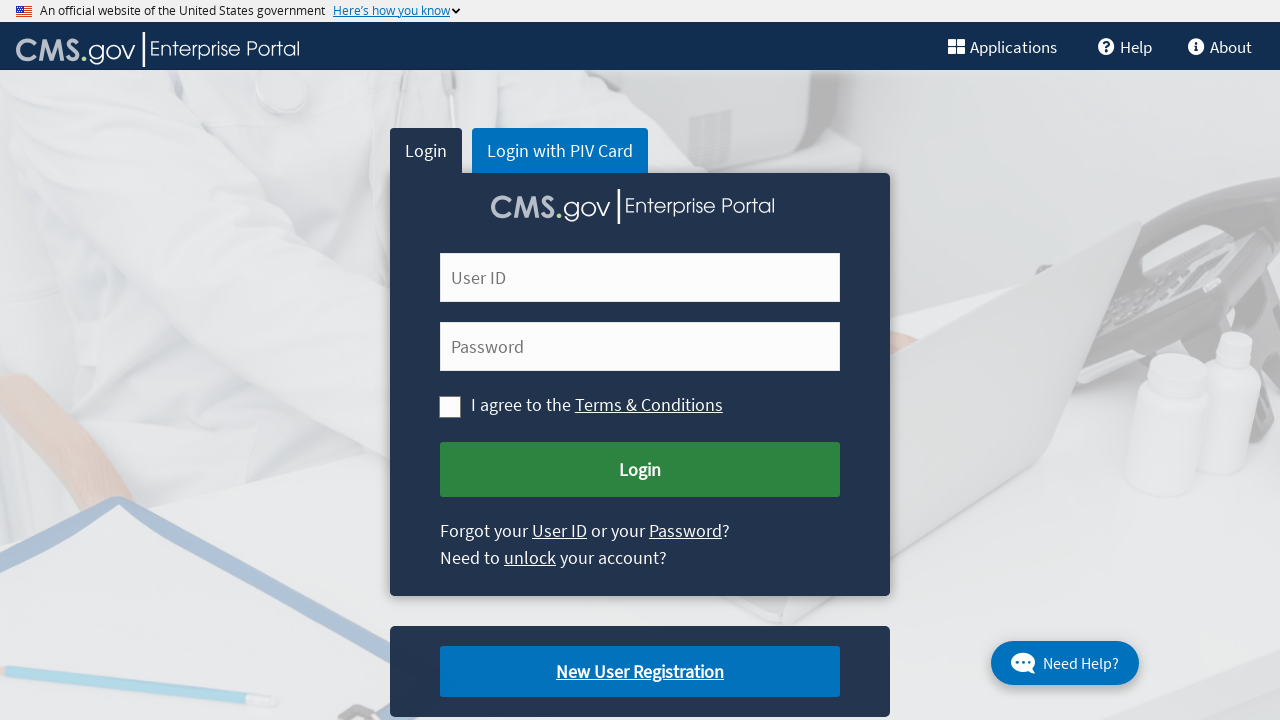

Clicked the 'Submit Login' button without entering credentials at (640, 470) on [name='Submit Login']
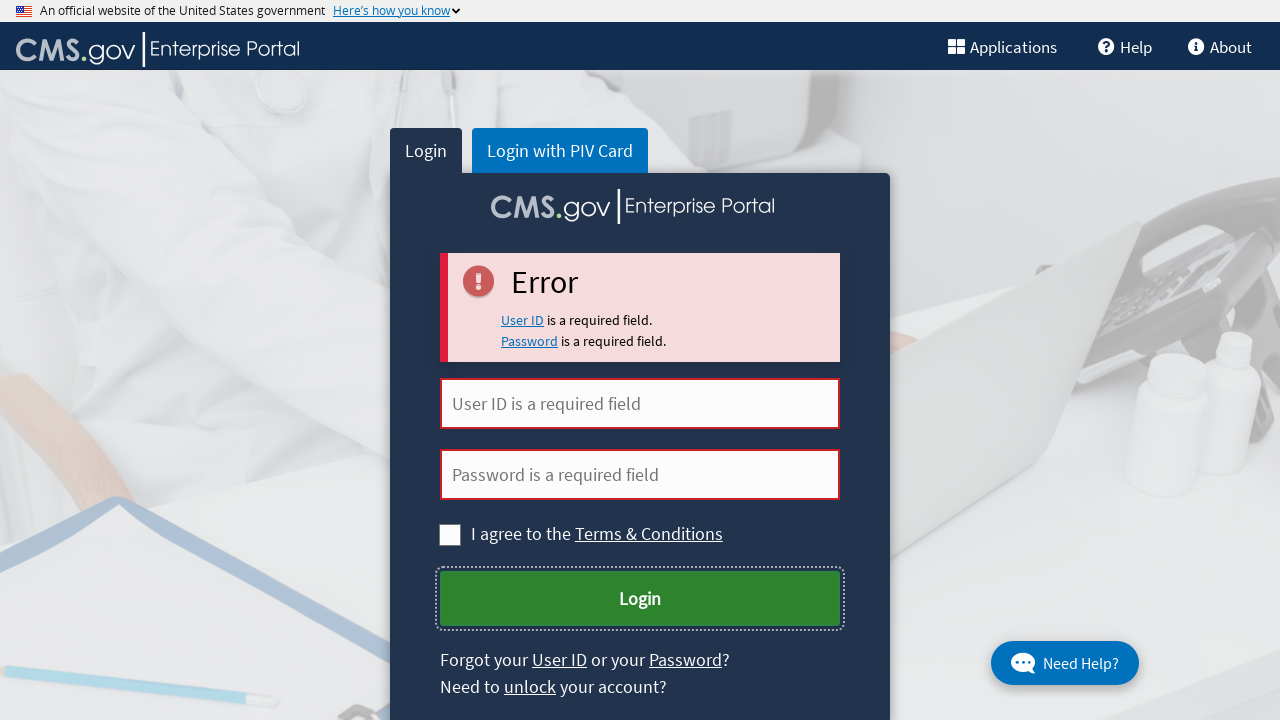

Waited 2 seconds to observe validation message or response
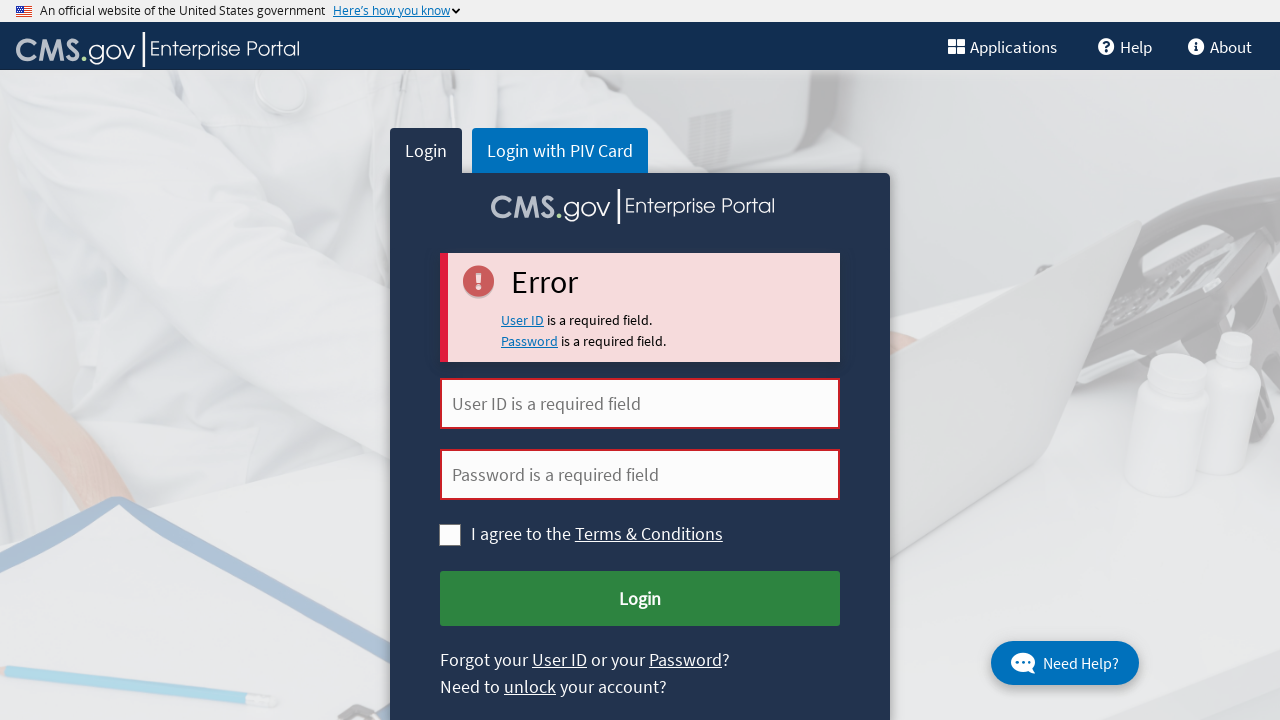

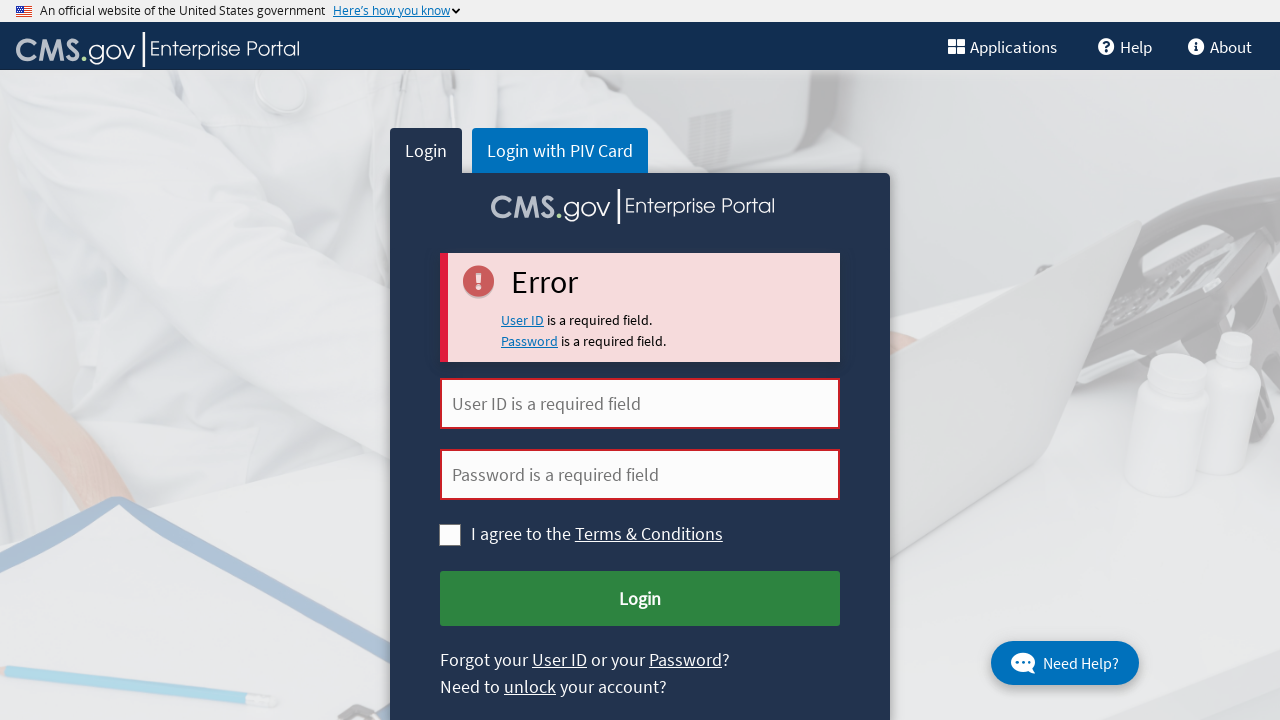